Tests the Add/Remove Elements functionality on the-internet.herokuapp.com by navigating to the page, clicking the Add Element button 5 times, and verifying that 5 delete buttons are created.

Starting URL: https://the-internet.herokuapp.com/

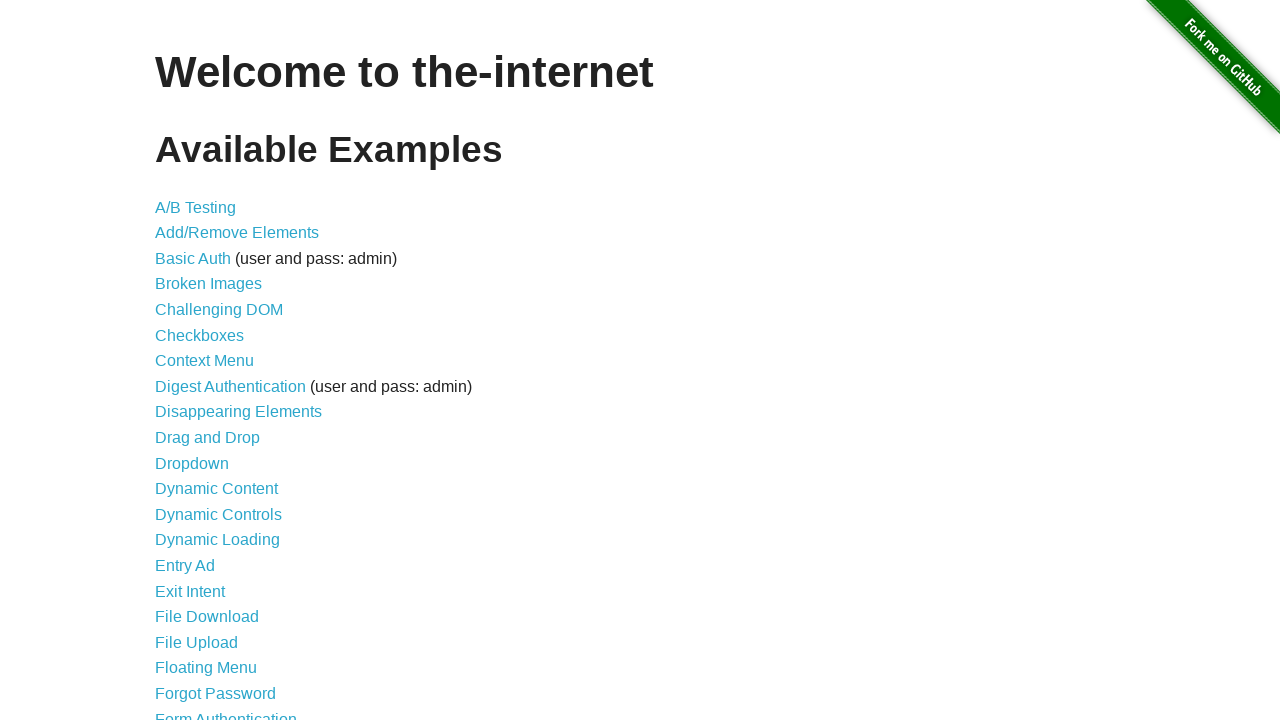

Waited for main heading to load on the-internet.herokuapp.com
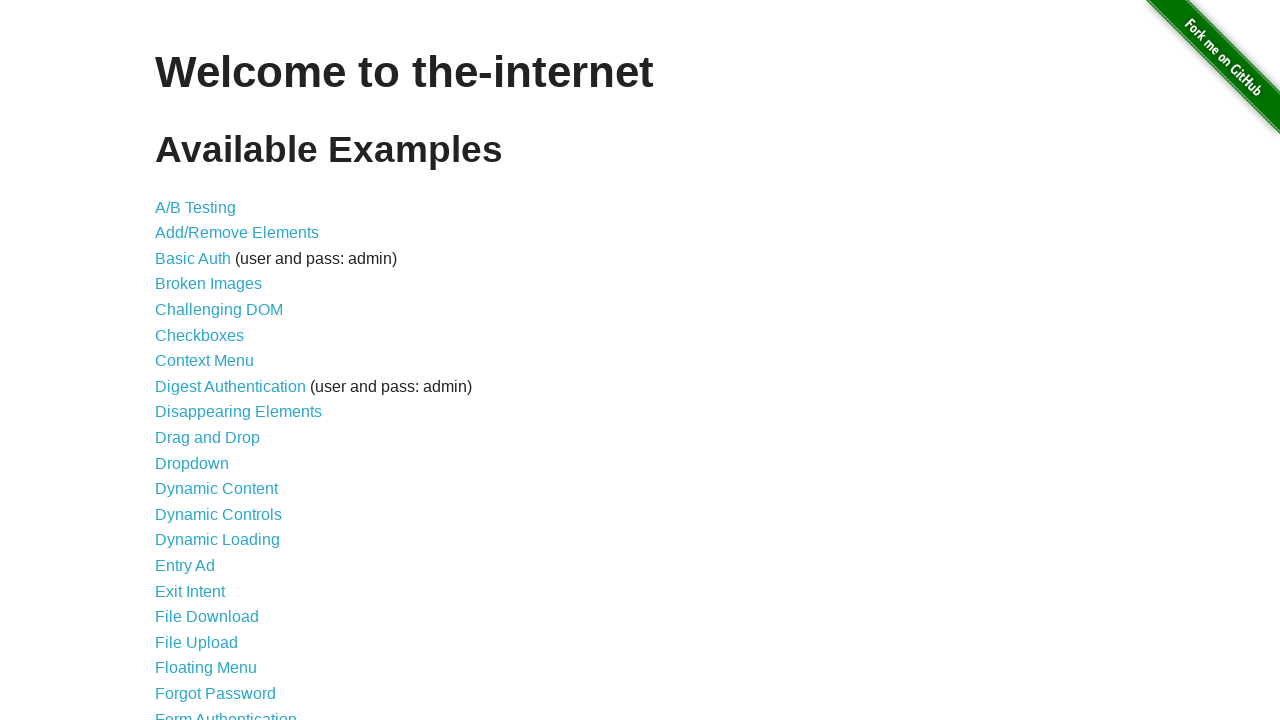

Clicked on Add/Remove Elements link at (237, 233) on a[href='/add_remove_elements/']
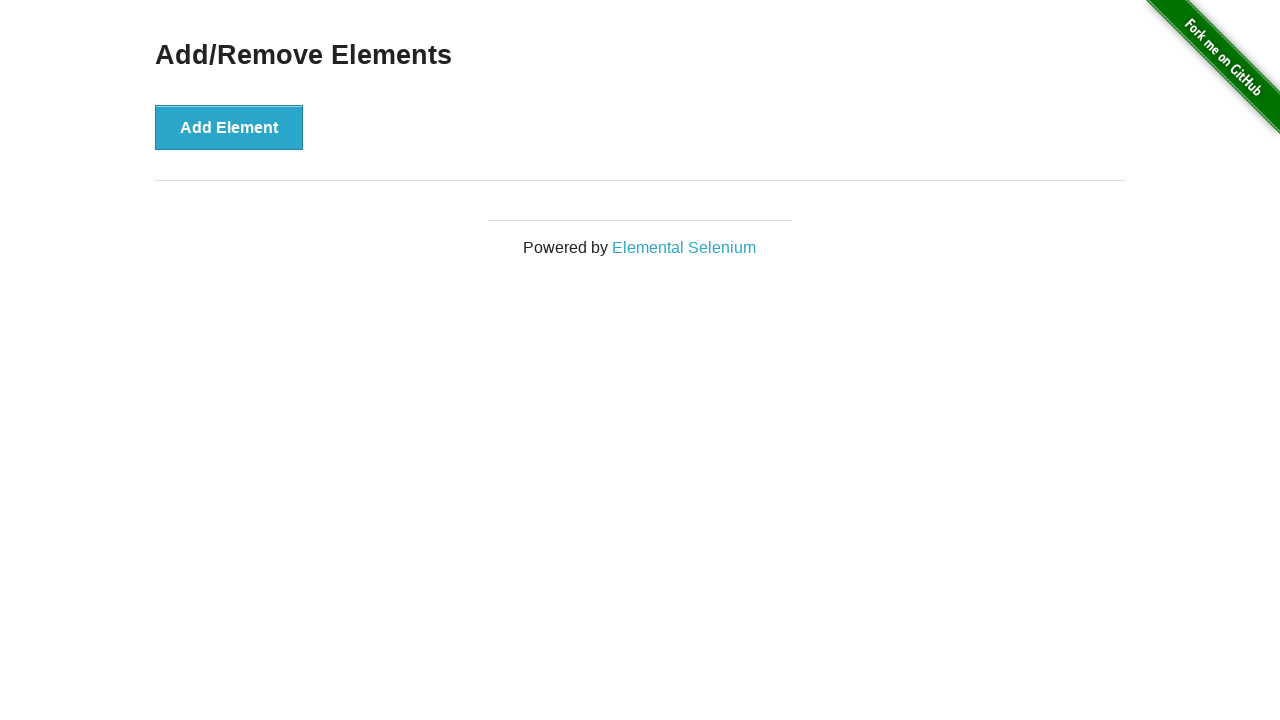

Add/Remove Elements page loaded with button visible
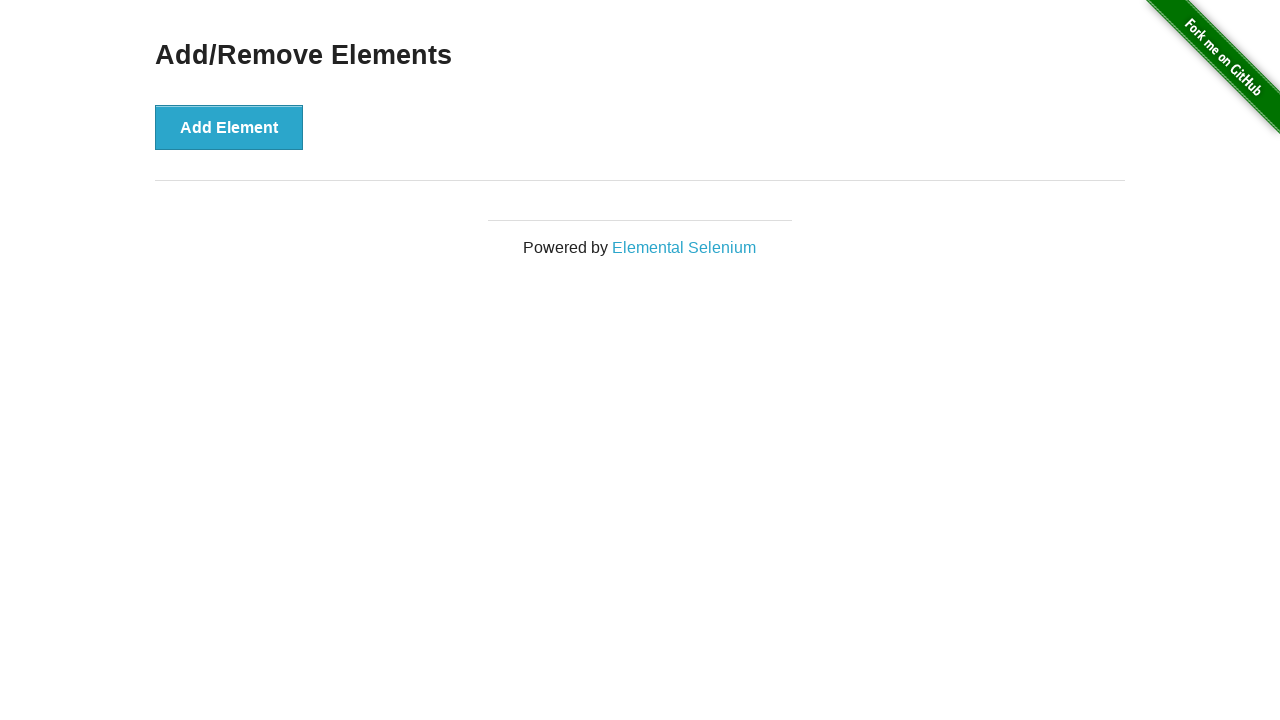

Clicked Add Element button (click 1 of 5) at (229, 127) on button:has-text('Add Element')
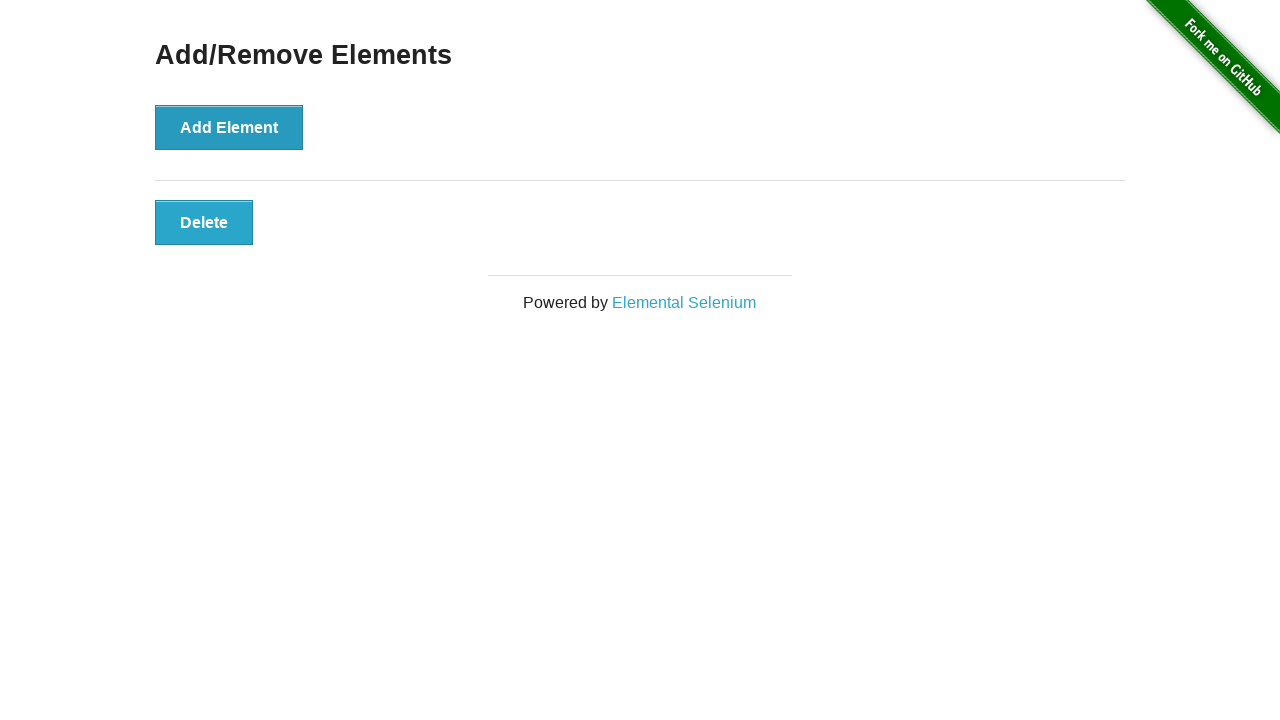

Clicked Add Element button (click 2 of 5) at (229, 127) on button:has-text('Add Element')
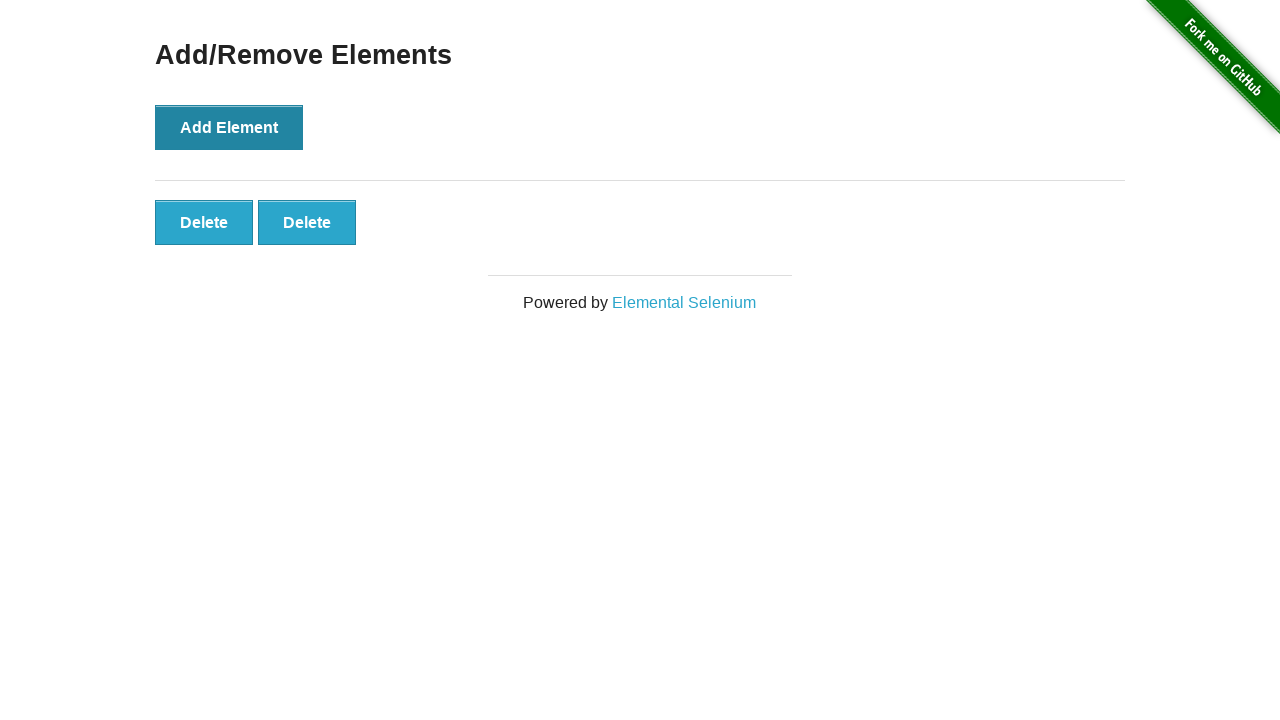

Clicked Add Element button (click 3 of 5) at (229, 127) on button:has-text('Add Element')
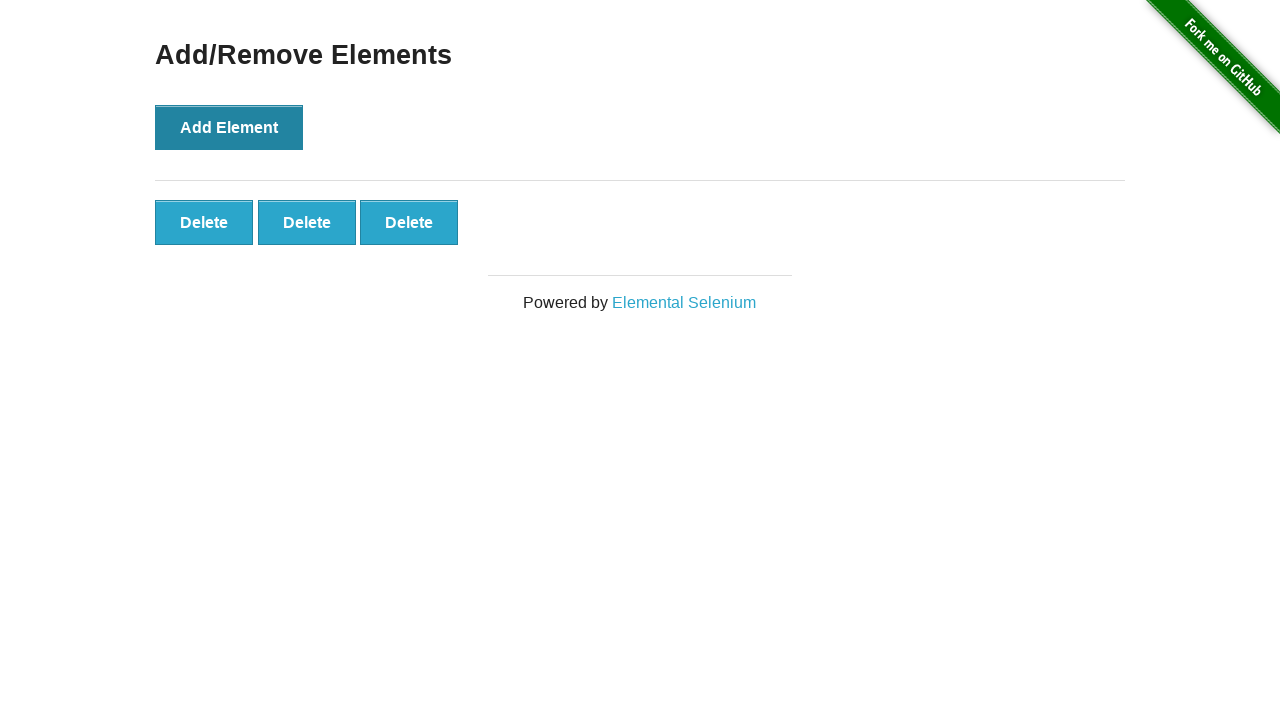

Clicked Add Element button (click 4 of 5) at (229, 127) on button:has-text('Add Element')
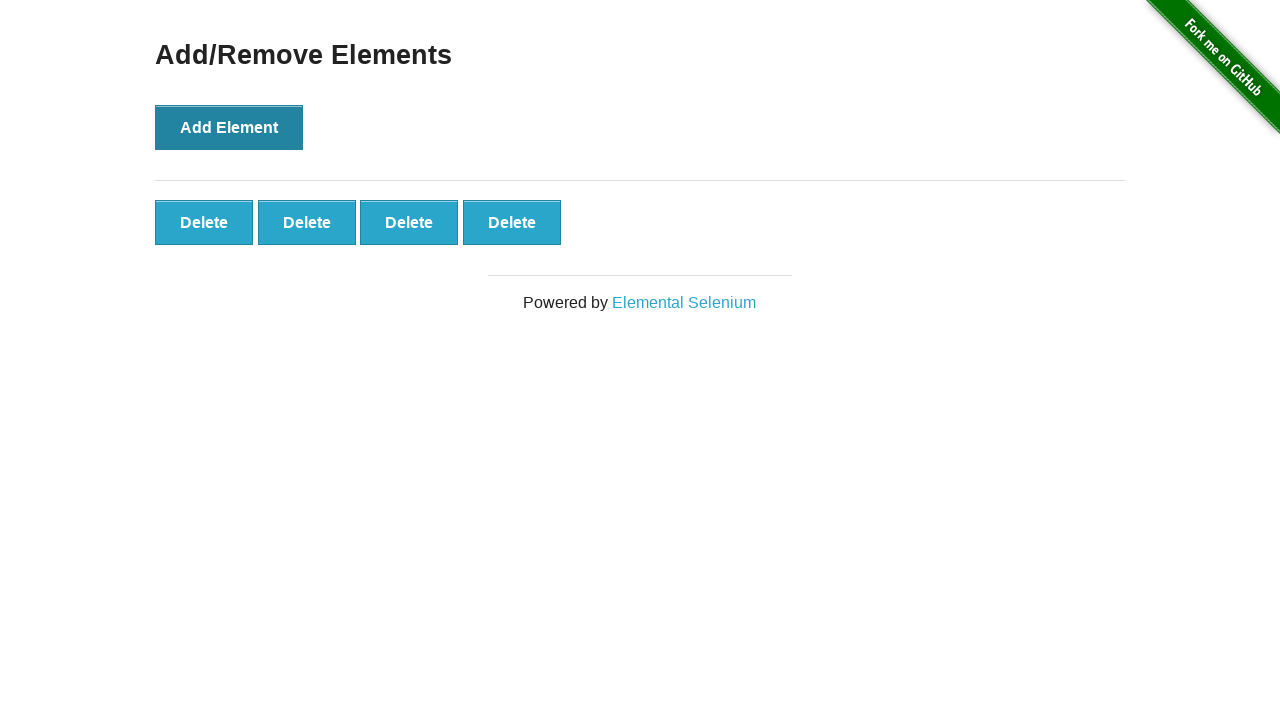

Clicked Add Element button (click 5 of 5) at (229, 127) on button:has-text('Add Element')
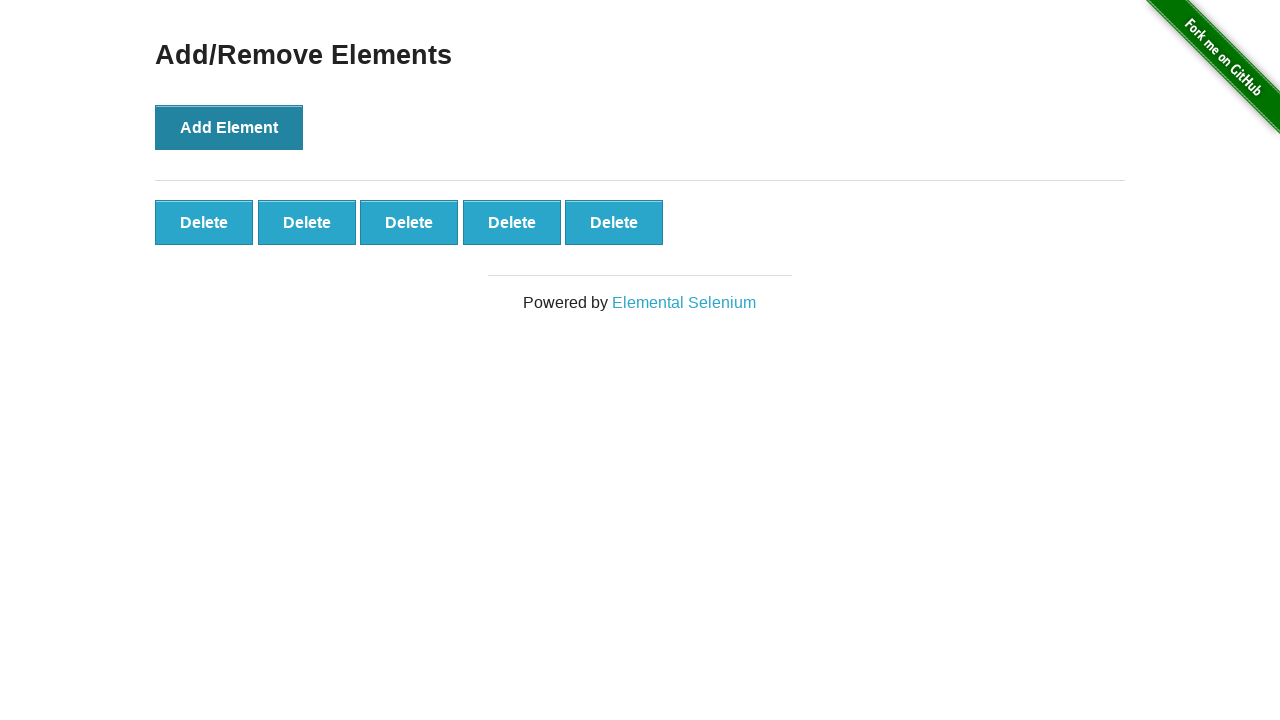

Waited for delete buttons to appear
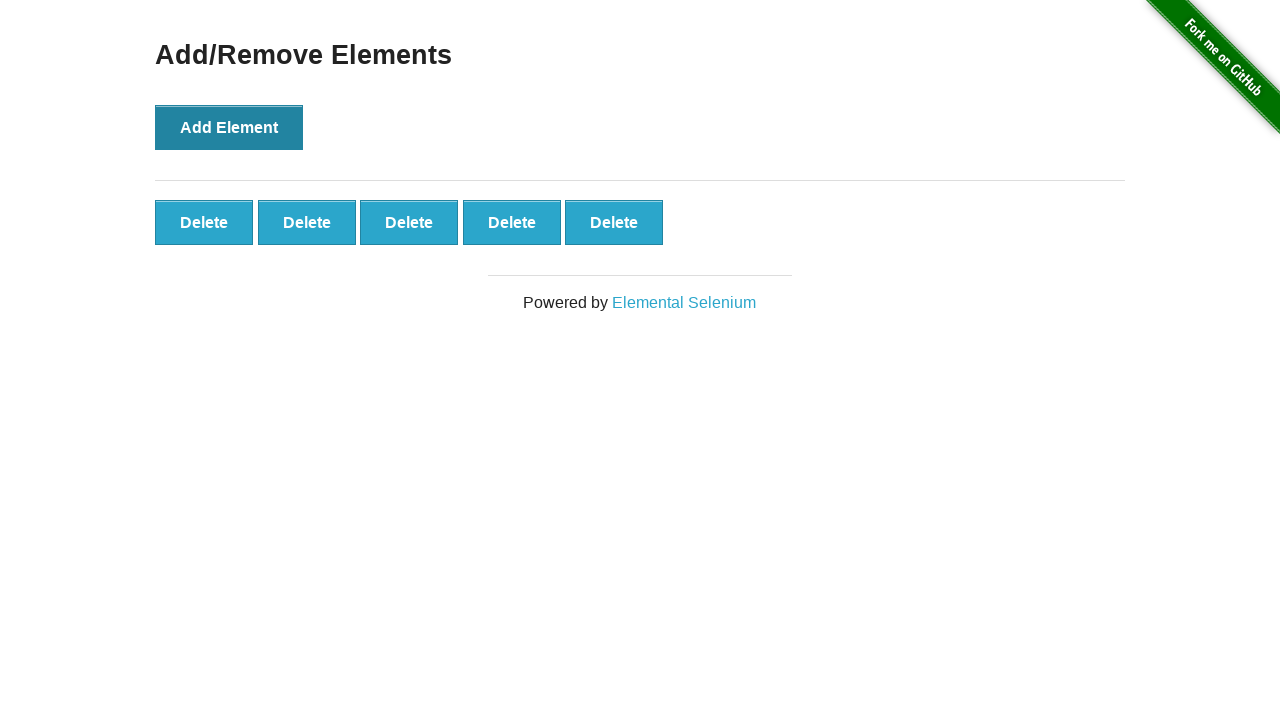

Verified that 5 delete buttons were successfully created
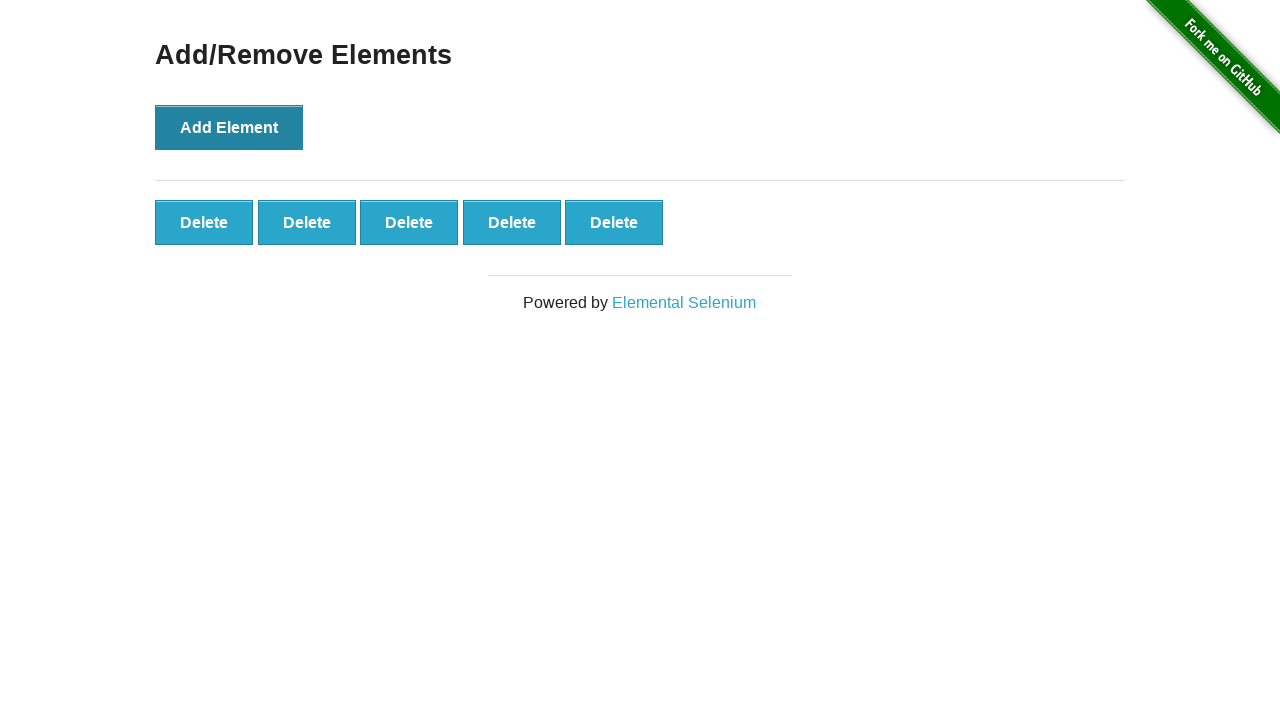

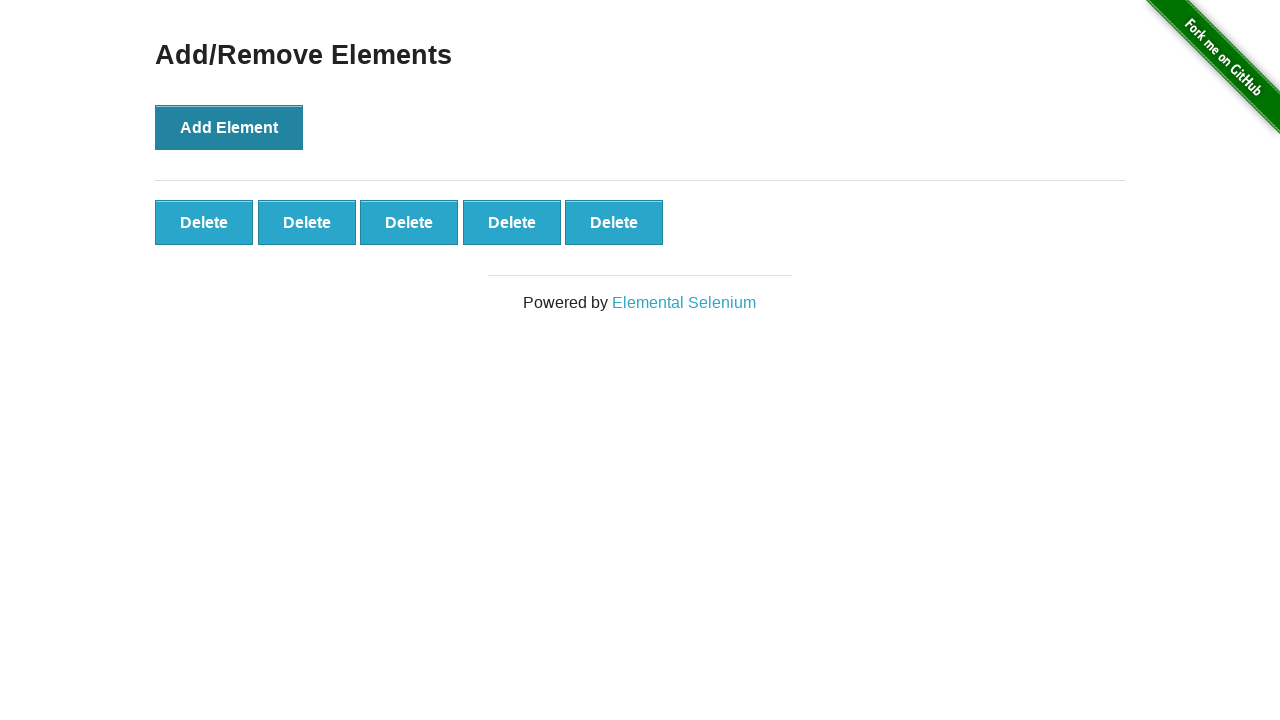